Tests dynamic content loading by clicking a start button and waiting for "Hello World!" text to appear after the loading completes.

Starting URL: https://the-internet.herokuapp.com/dynamic_loading/1

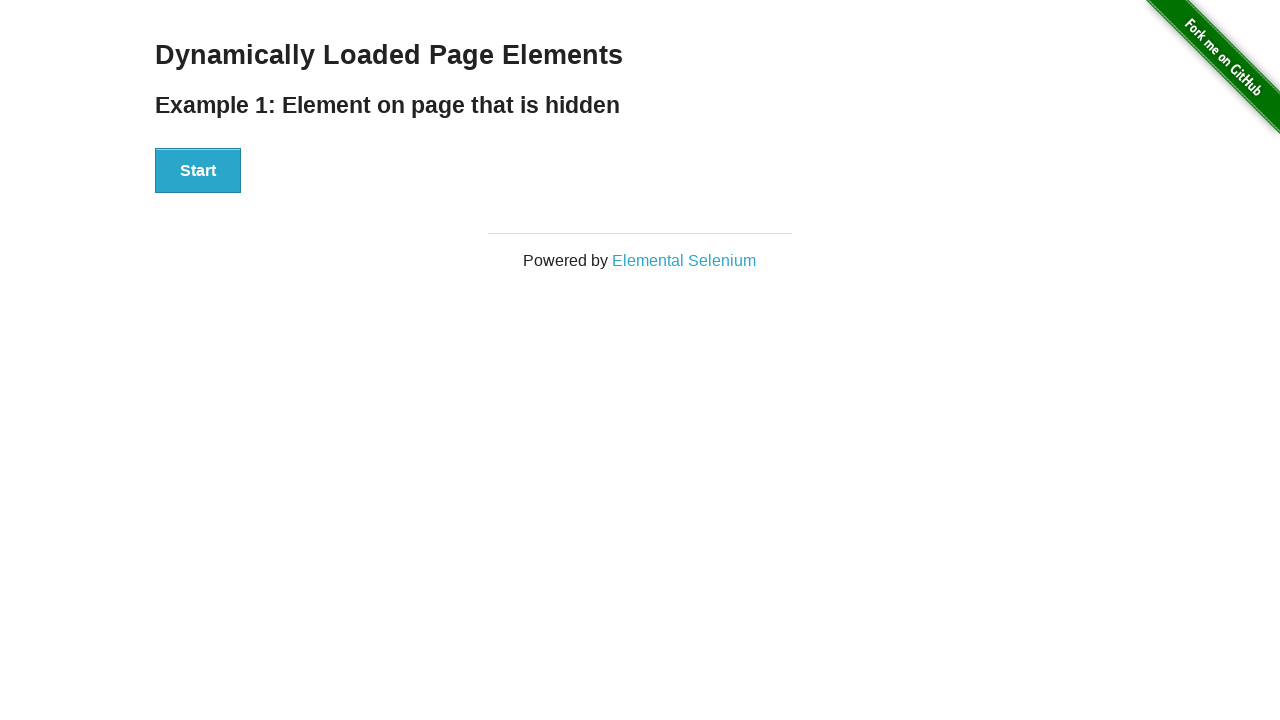

Navigated to dynamic loading test page
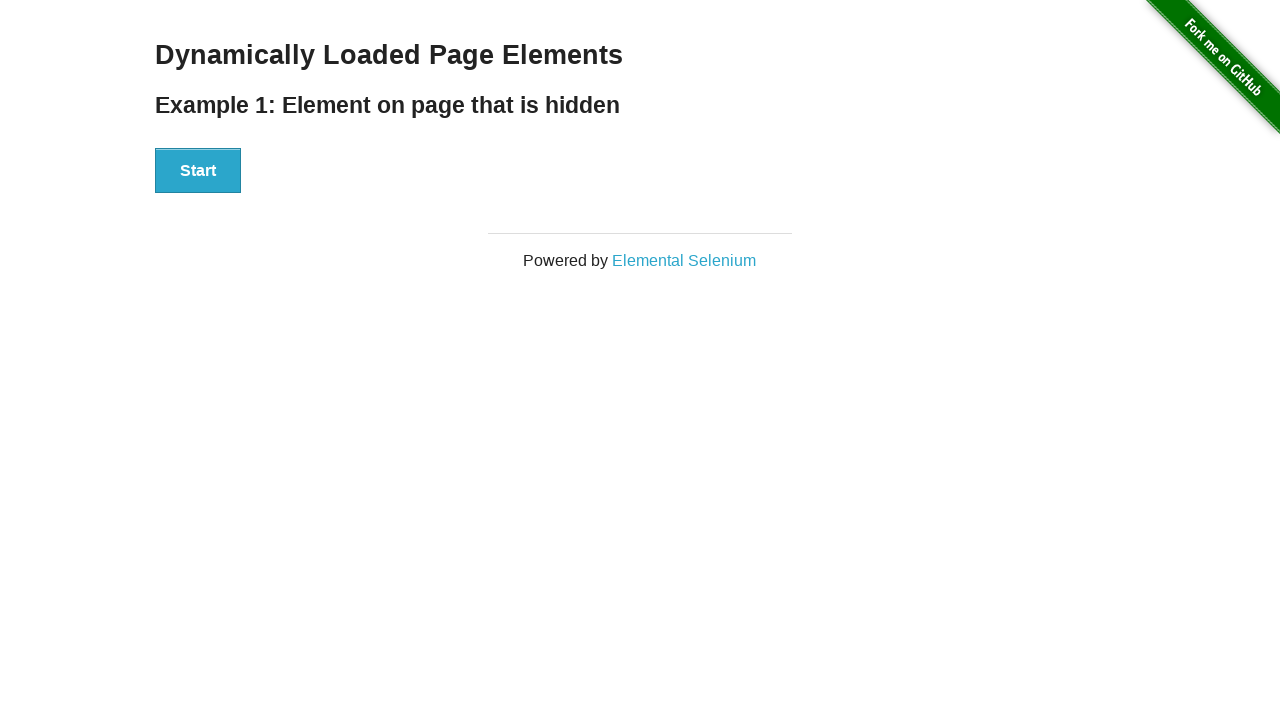

Clicked start button to trigger dynamic content loading at (198, 171) on div[id='start'] > button
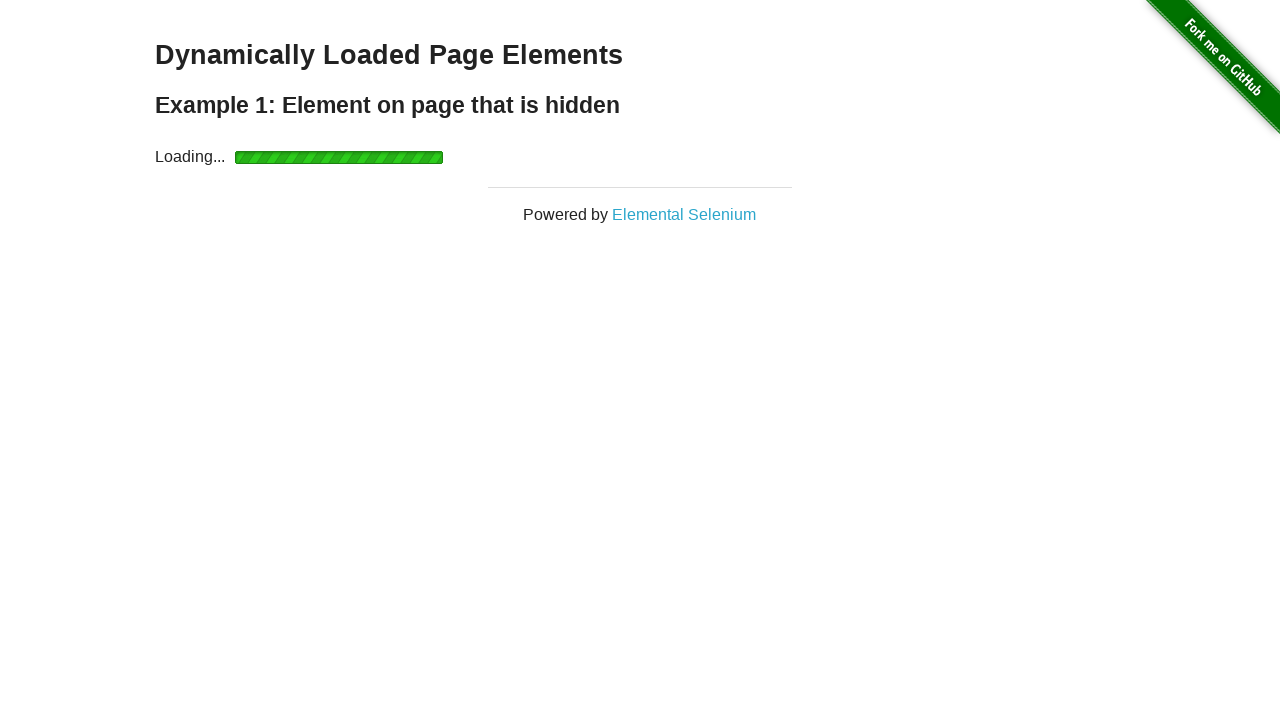

Waited for 'Hello World!' text to appear after loading completed
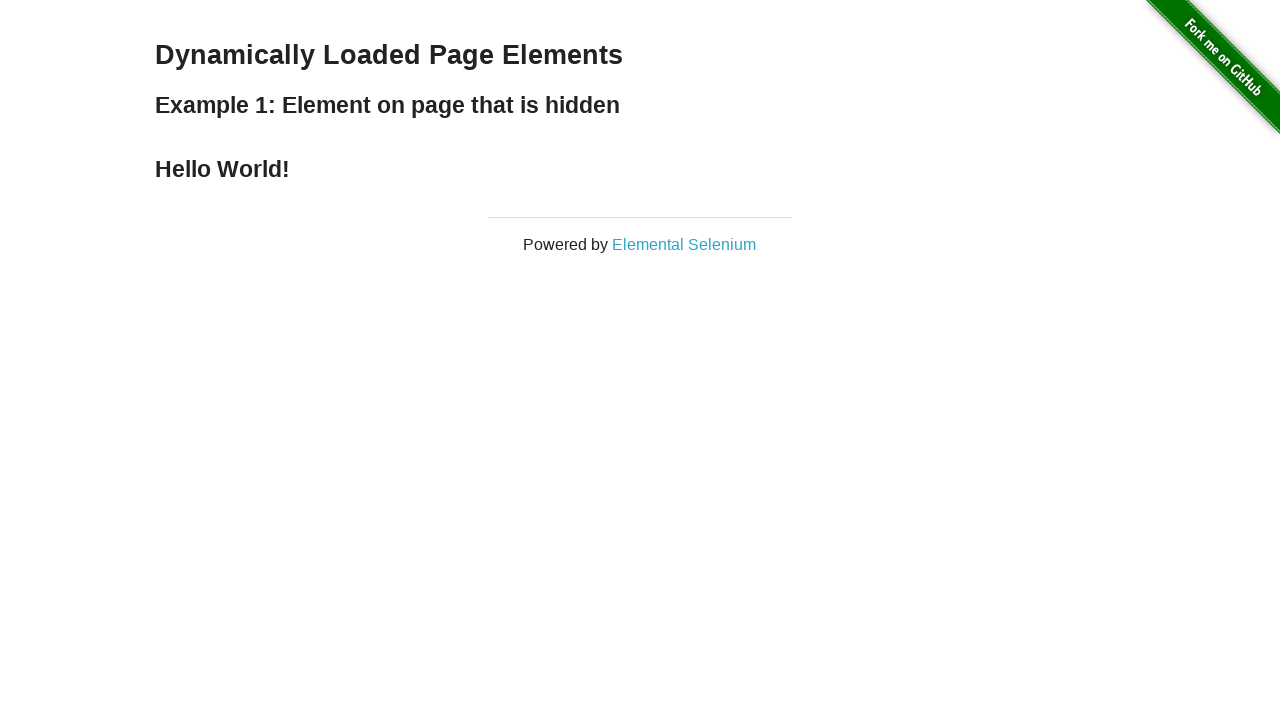

Verified that finish element contains 'Hello World!' text
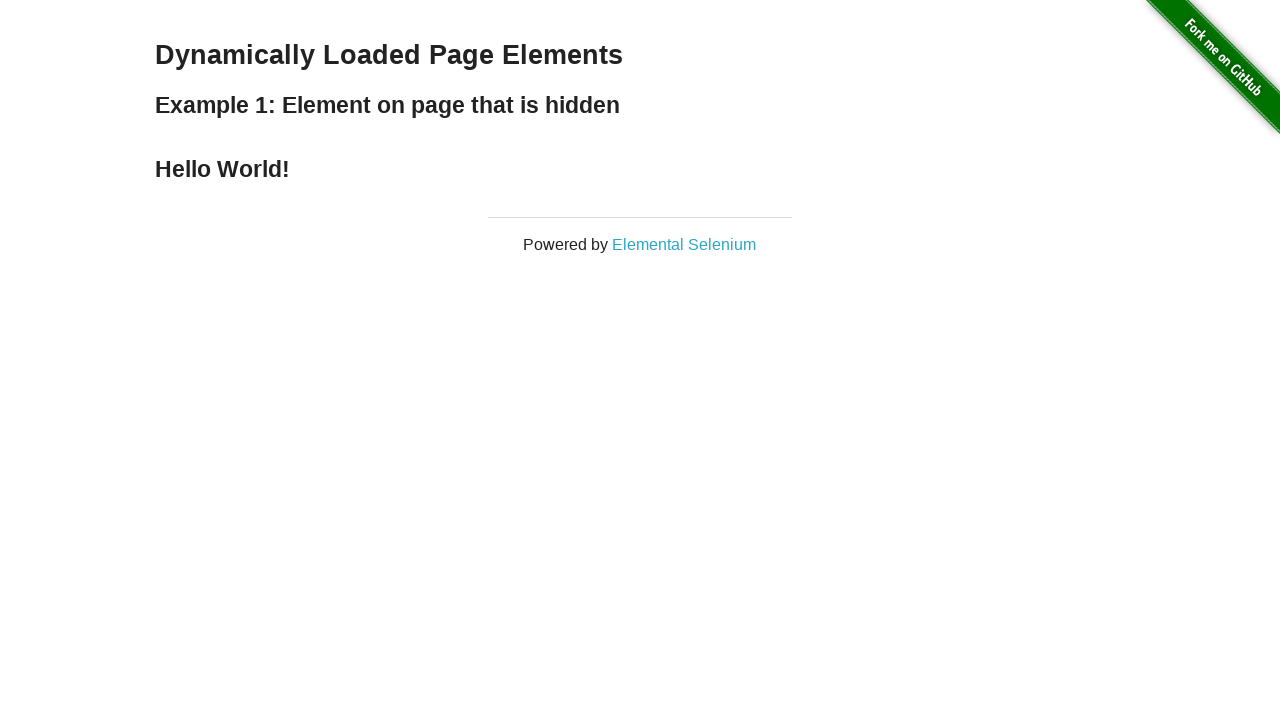

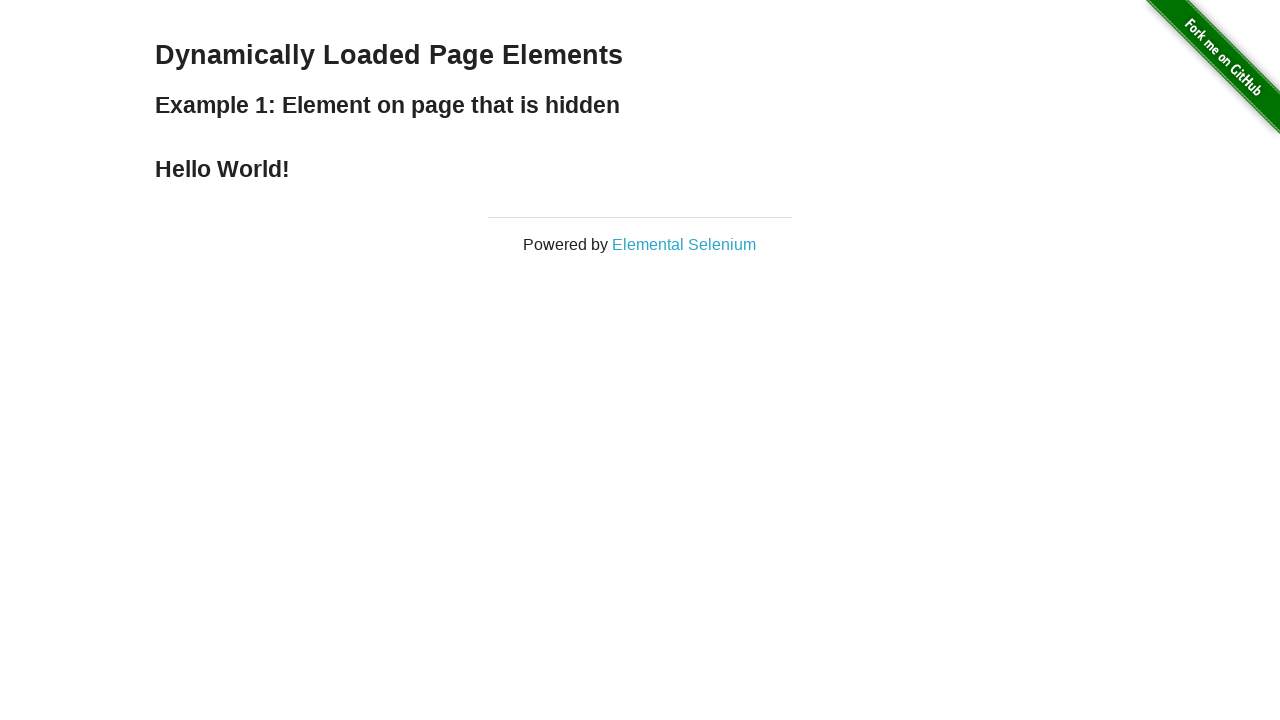